Tests link navigation by clicking a dynamically calculated link text, then fills out a personal information form with first name, last name, city, and country fields, and submits it.

Starting URL: http://suninjuly.github.io/find_link_text

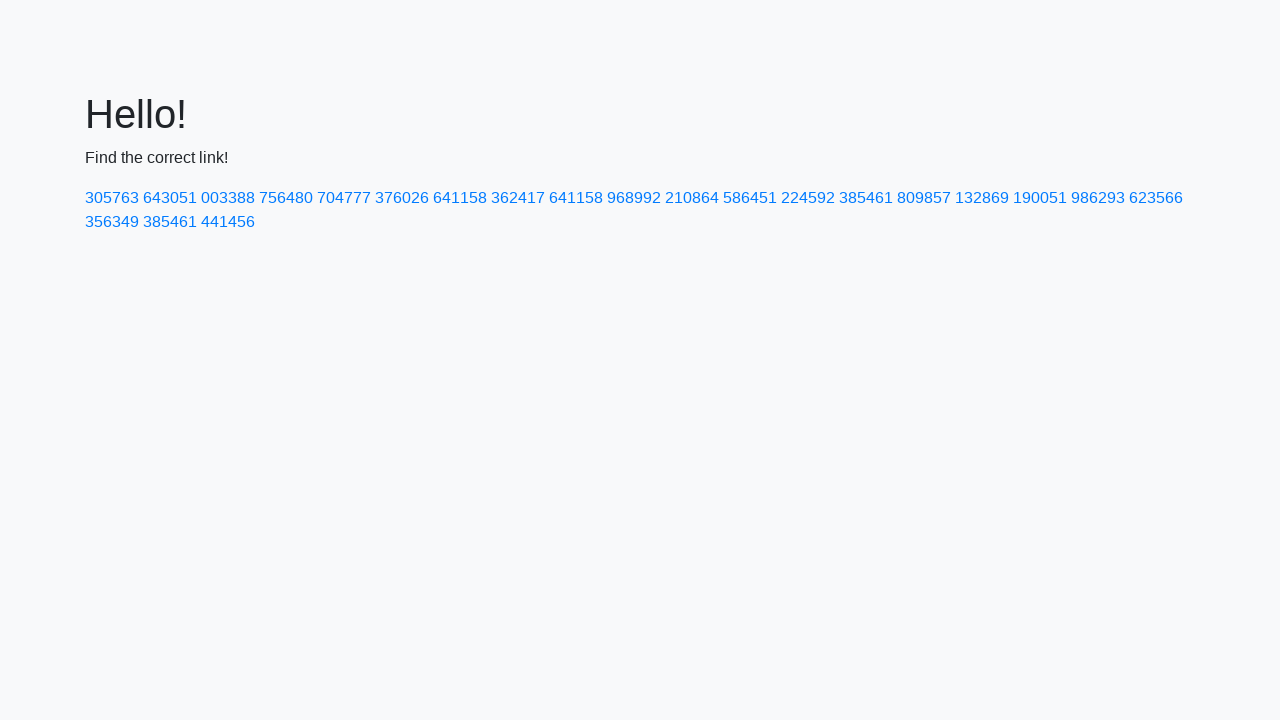

Calculated dynamic link text using mathematical formula
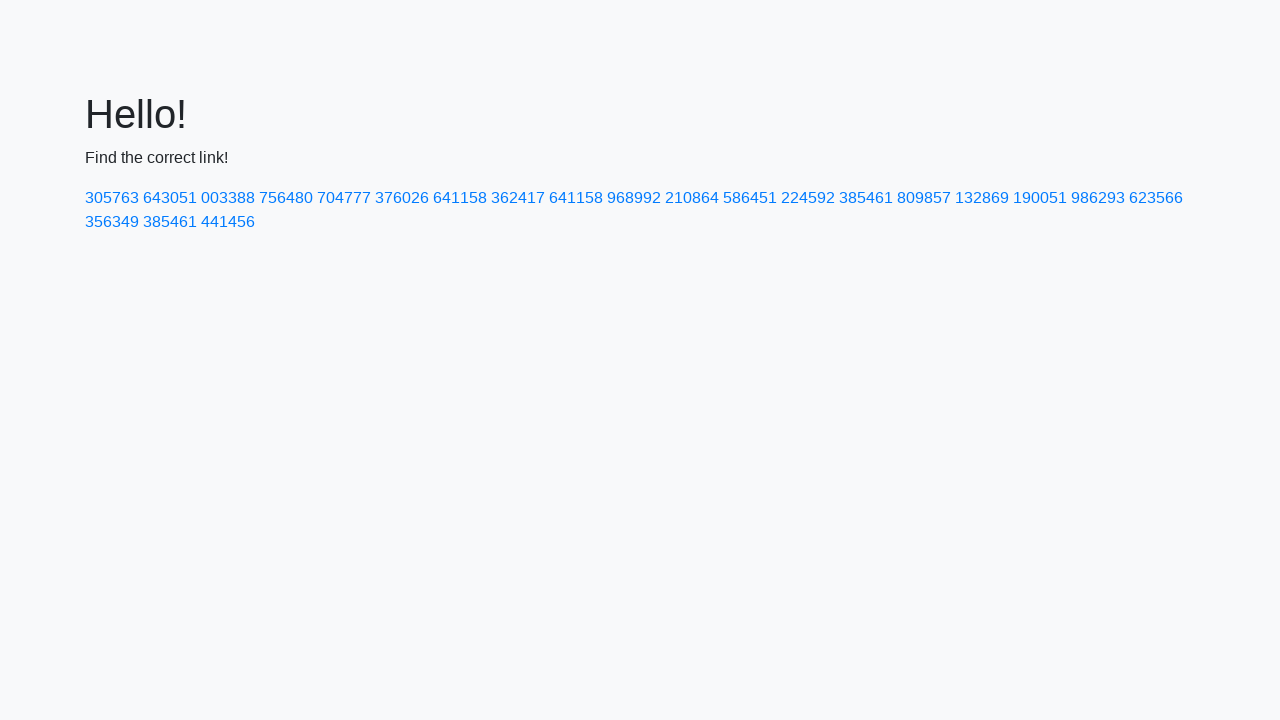

Clicked link with dynamically calculated text: 224592 at (808, 198) on text=224592
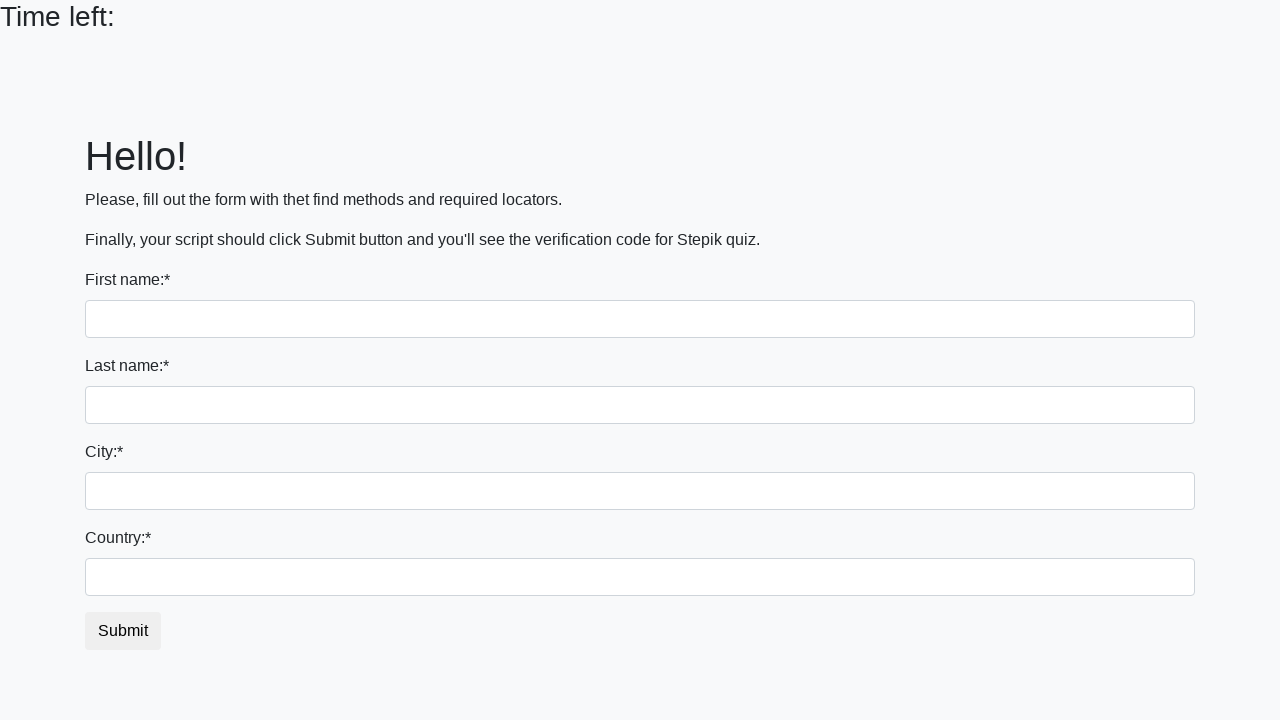

Filled first name field with 'Ivan' on input
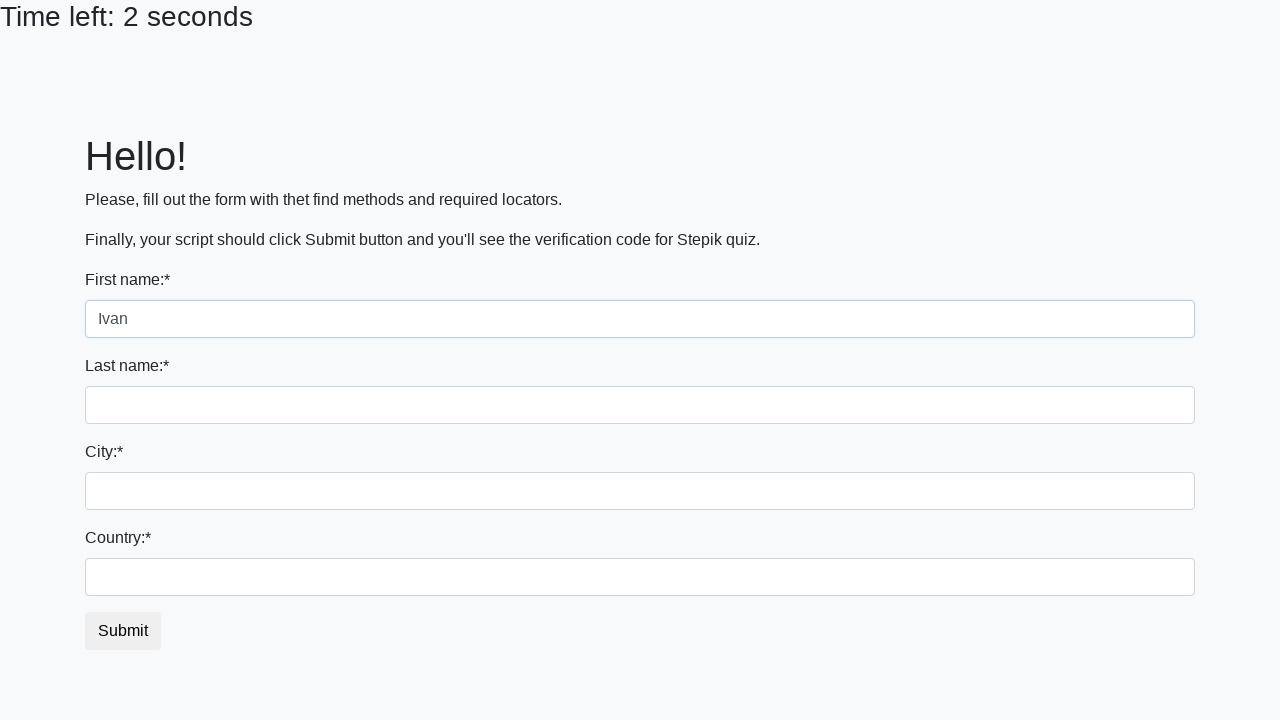

Filled last name field with 'Petrov' on input[name='last_name']
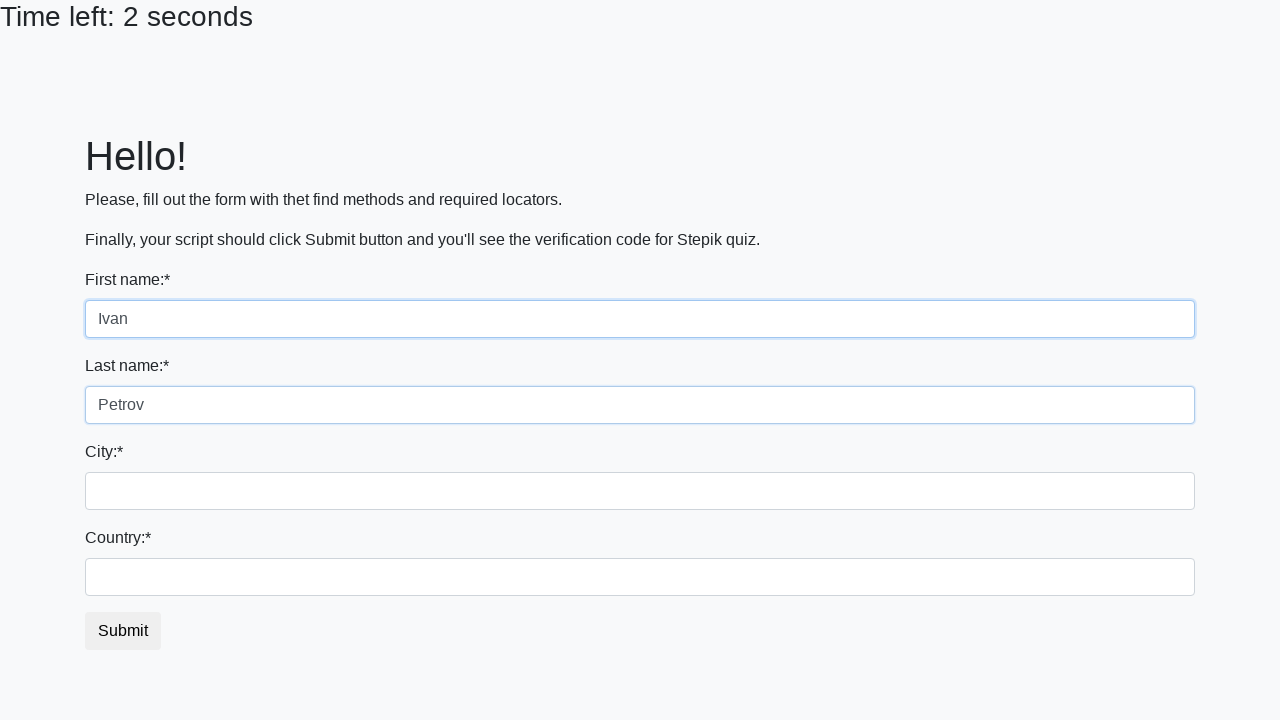

Filled city field with 'Smolensk' on .city
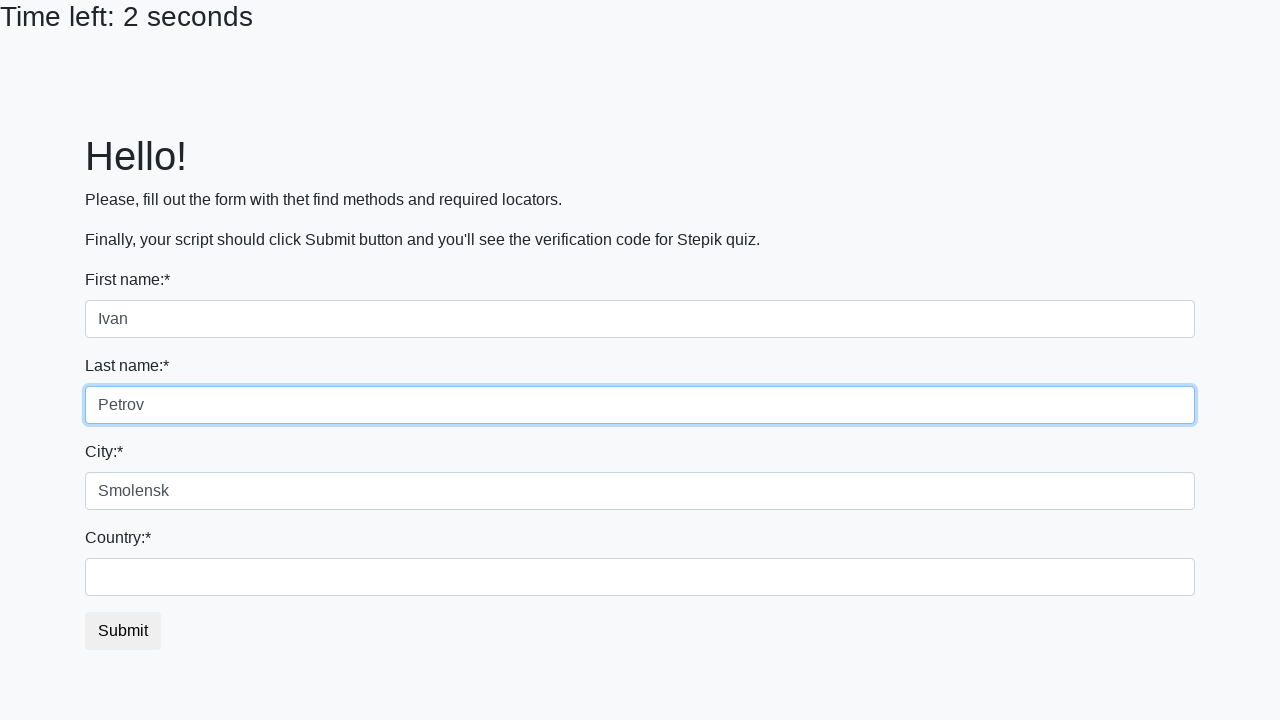

Filled country field with 'Russia' on #country
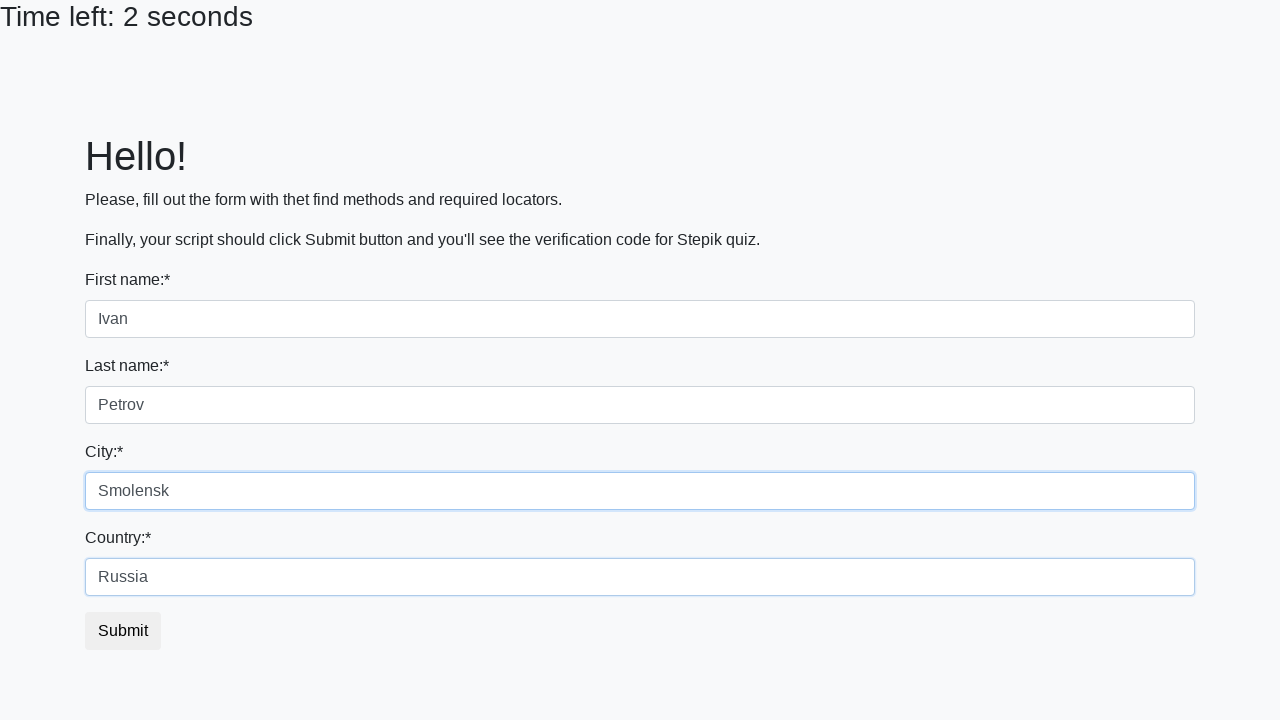

Clicked submit button to submit the form at (123, 631) on button.btn
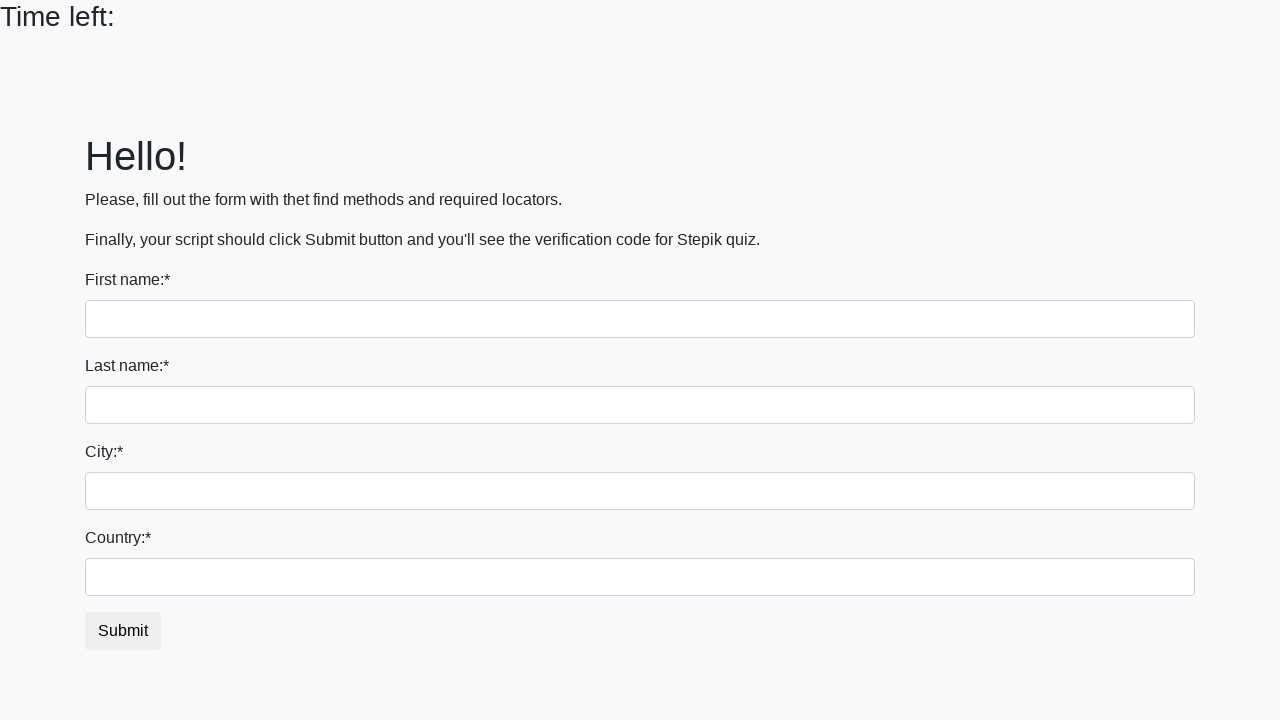

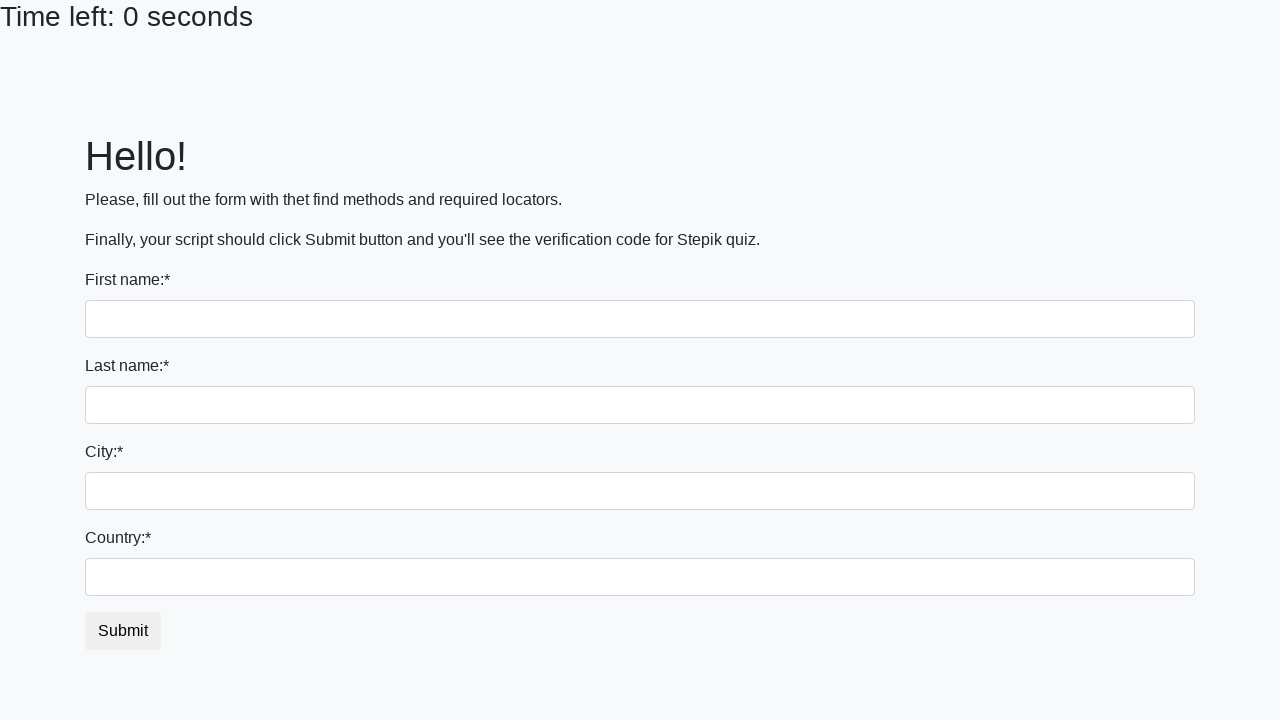